Tests dynamic controls page by clicking Remove button to remove a checkbox, verifying "It's gone!" message appears, then clicking Add button and verifying "It's back!" message appears

Starting URL: https://the-internet.herokuapp.com/dynamic_controls

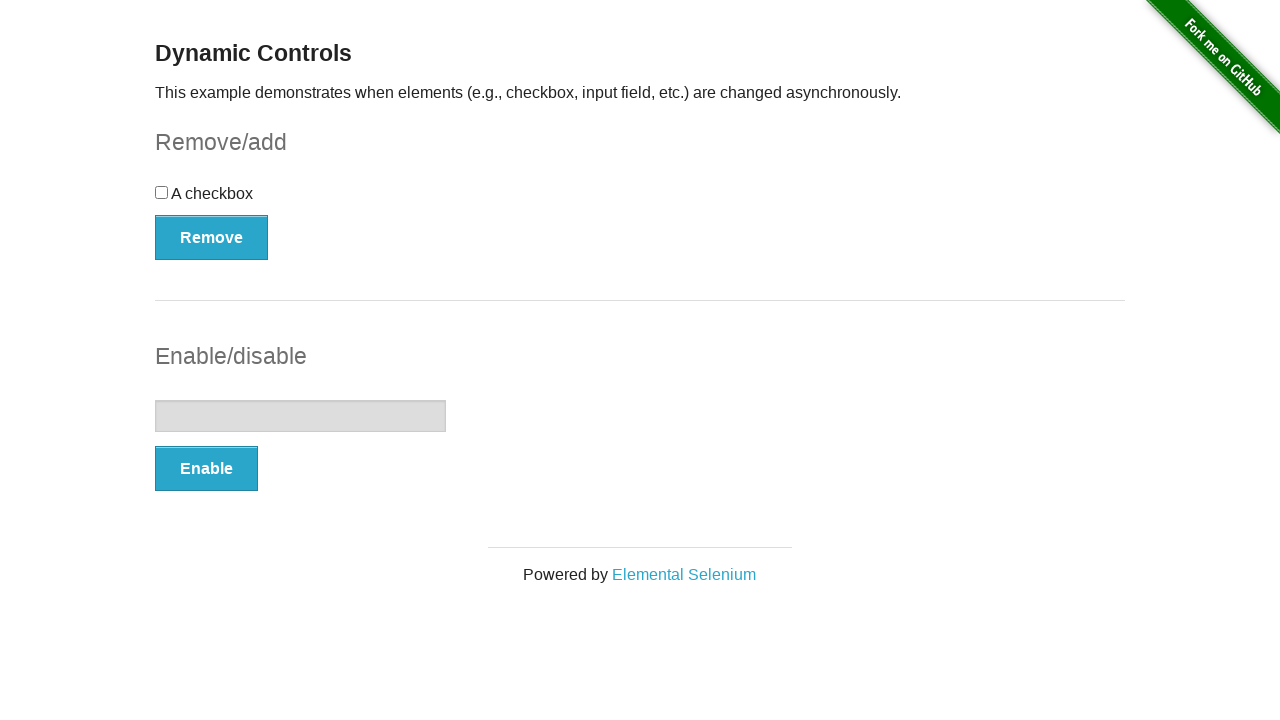

Clicked Remove button to remove checkbox at (212, 237) on xpath=//*[.='Remove']
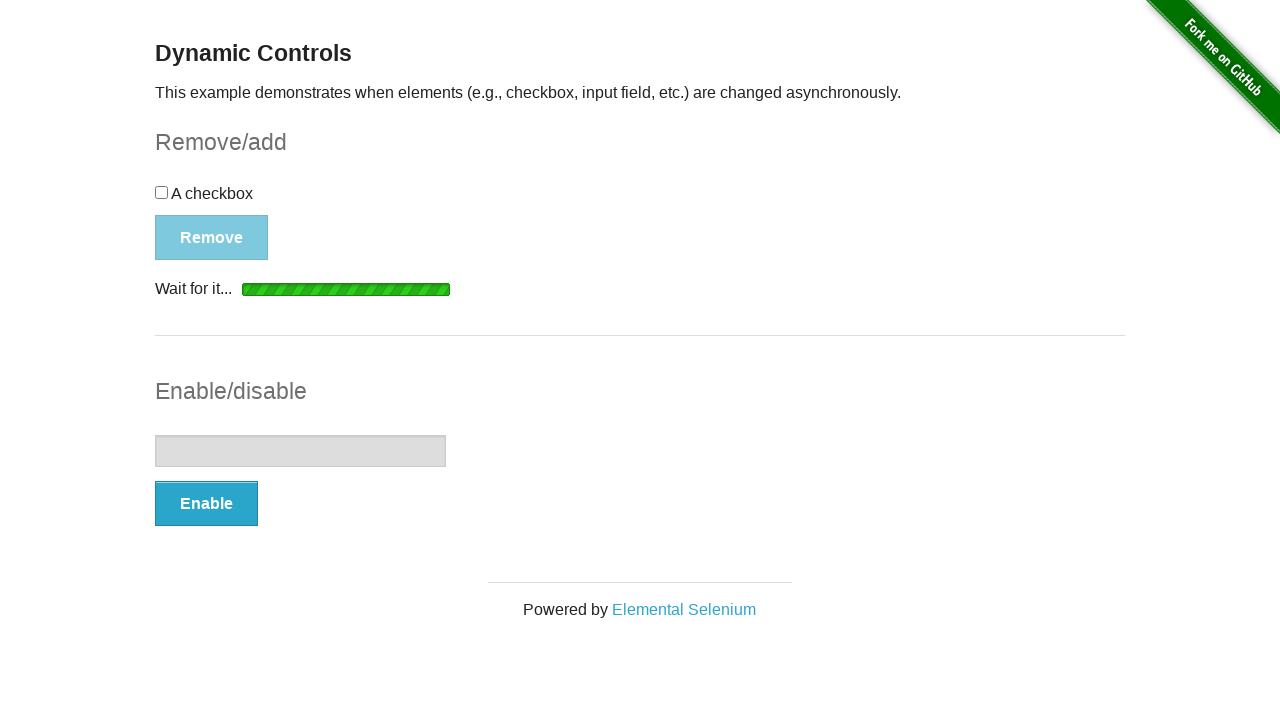

Waited for "It's gone!" message to appear
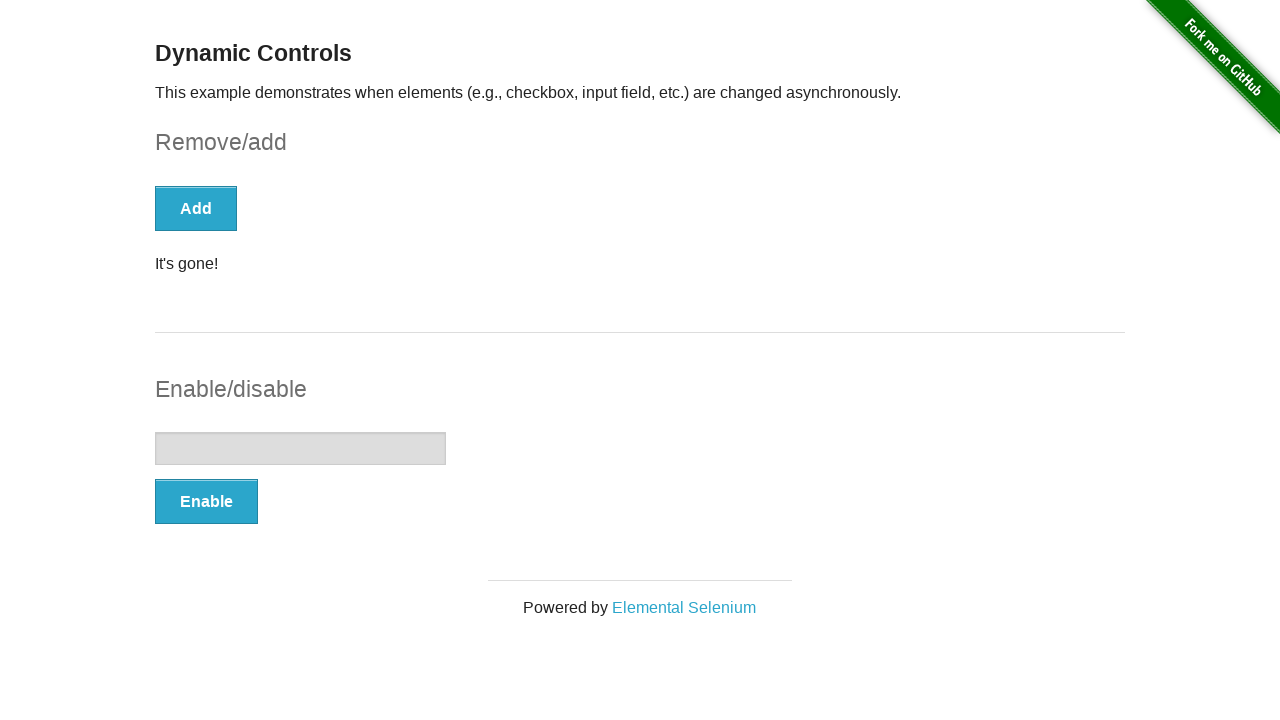

Located "It's gone!" element
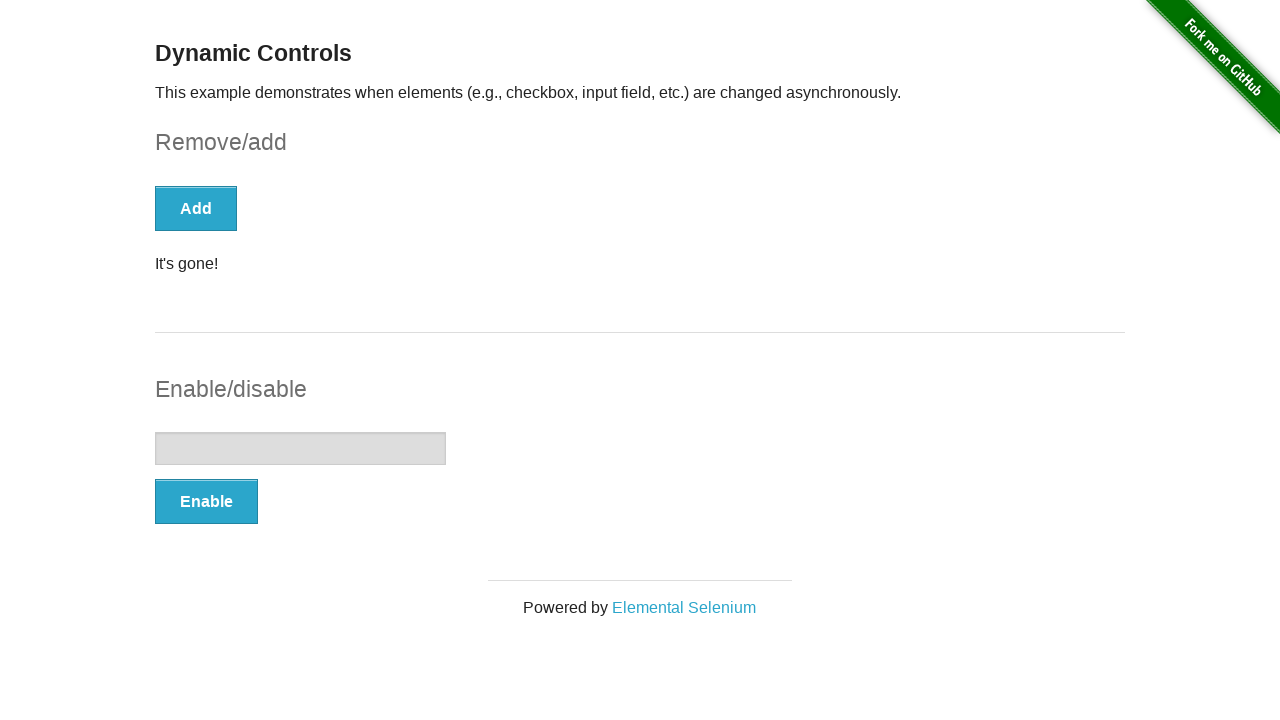

Verified "It's gone!" message is visible
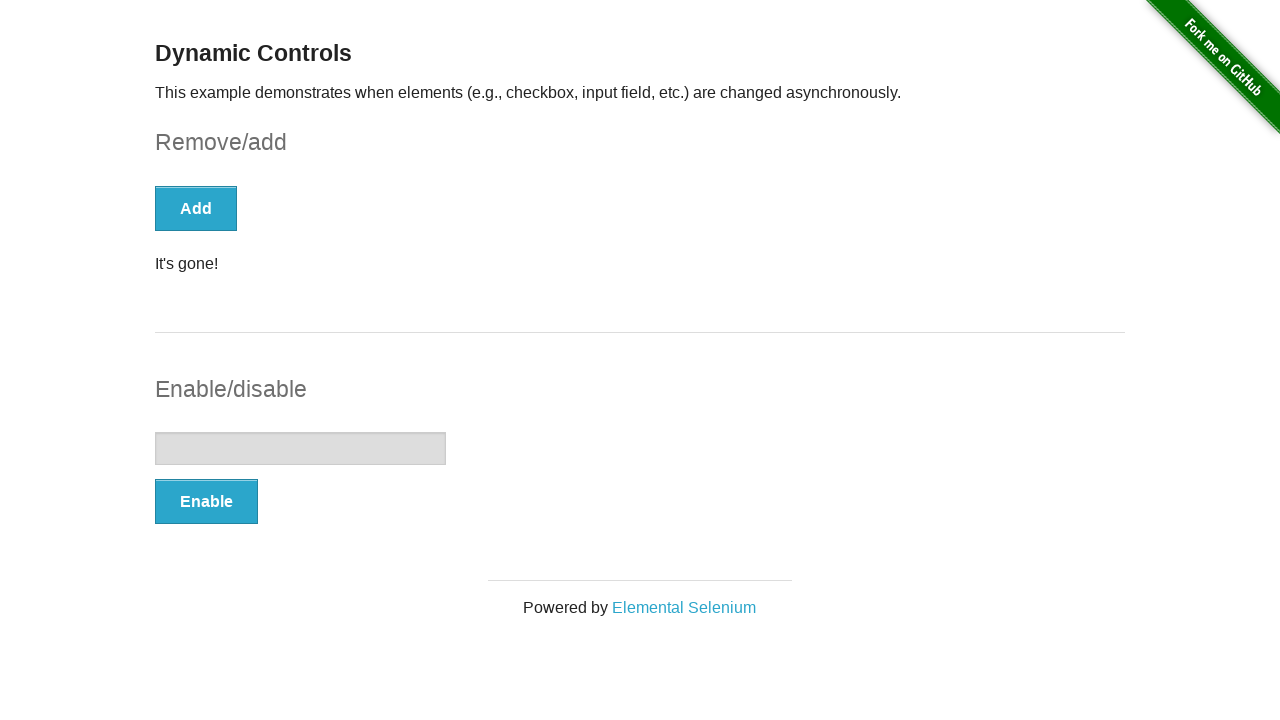

Clicked Add button to restore checkbox at (196, 208) on xpath=//*[.='Add']
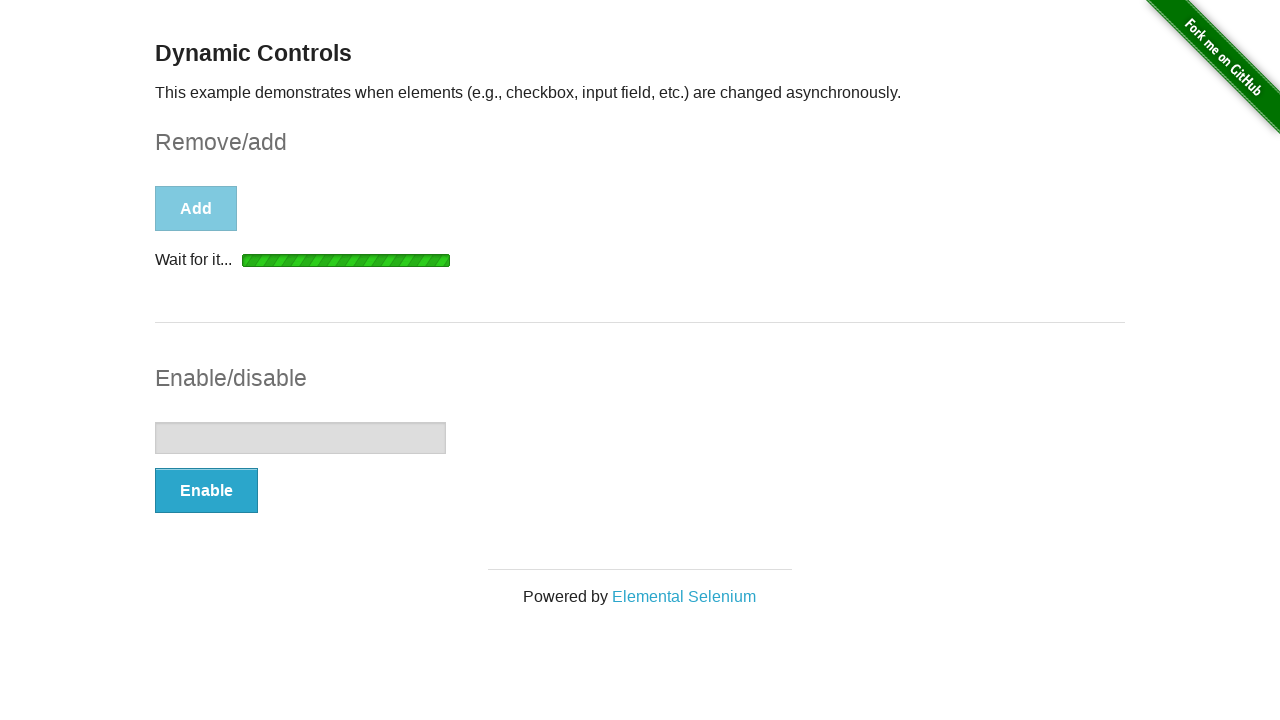

Waited for "It's back!" message to appear
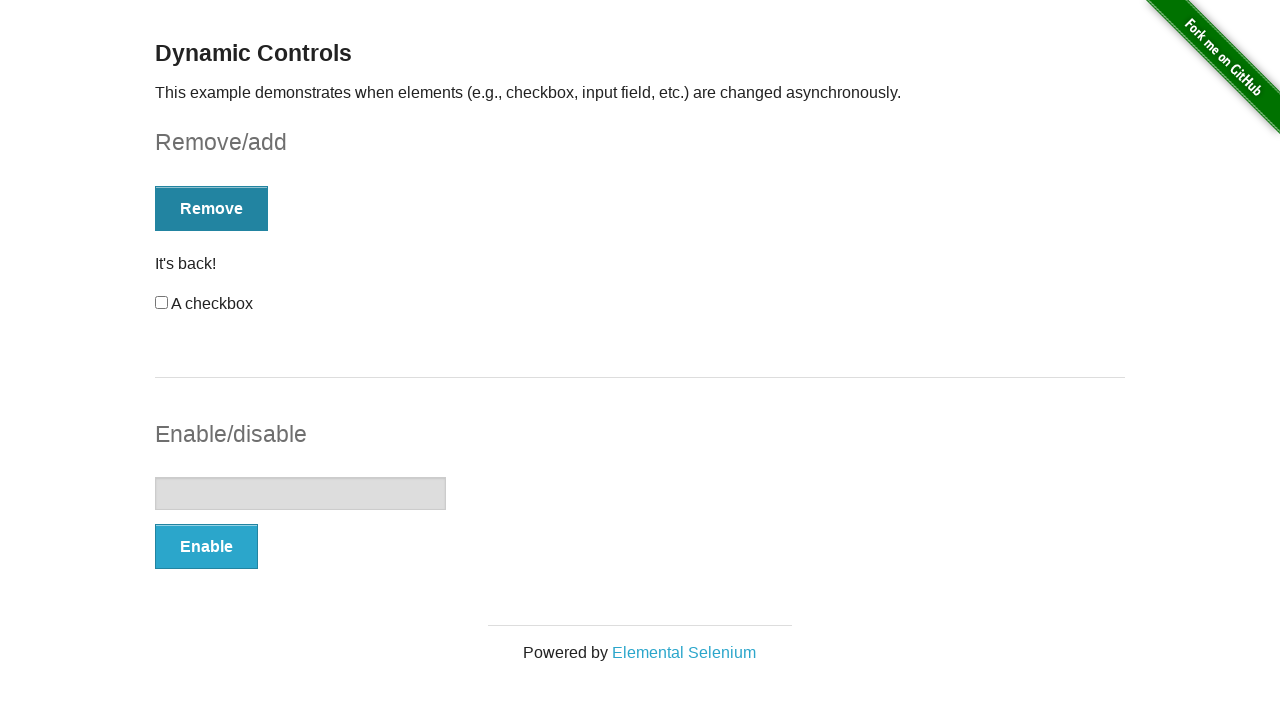

Located "It's back!" element
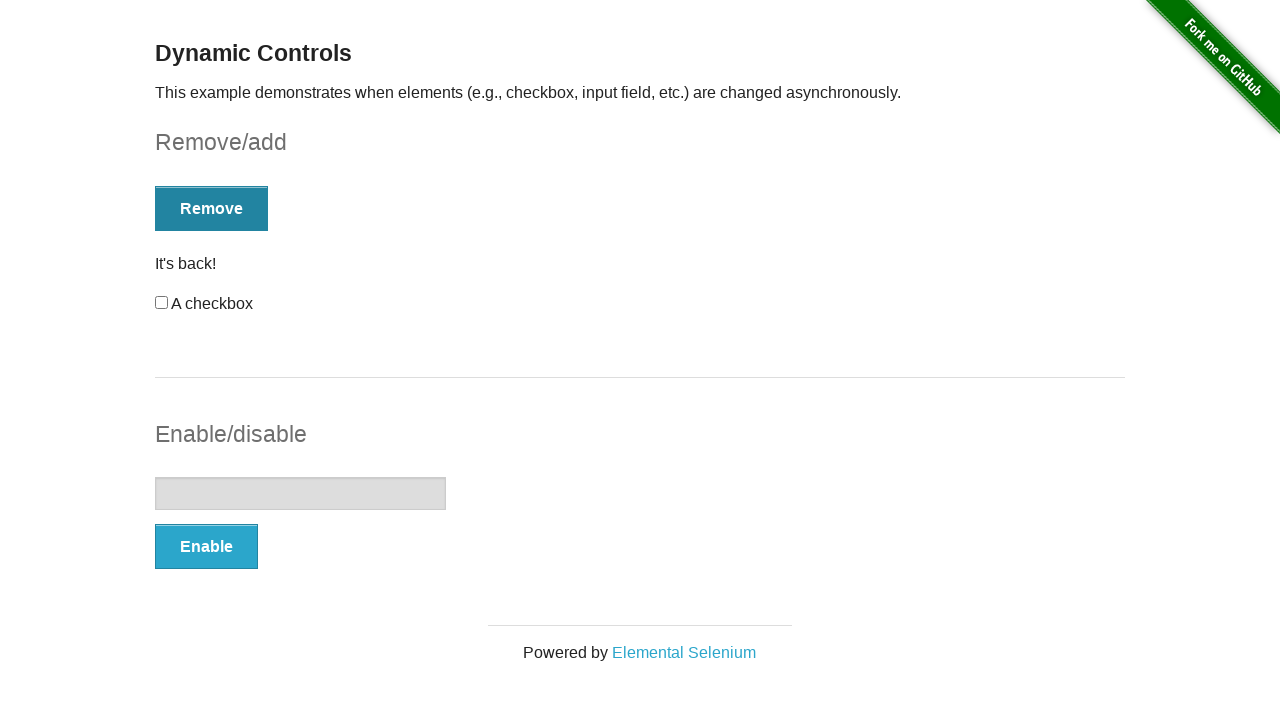

Verified "It's back!" message is visible
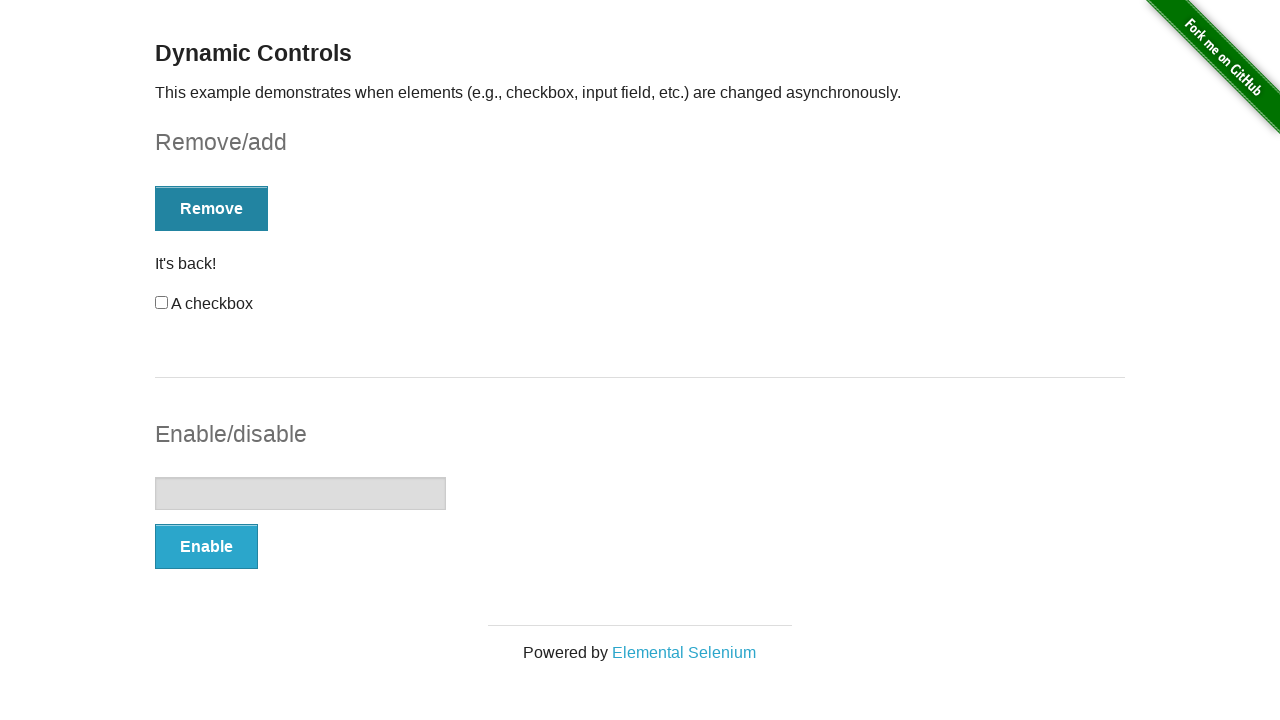

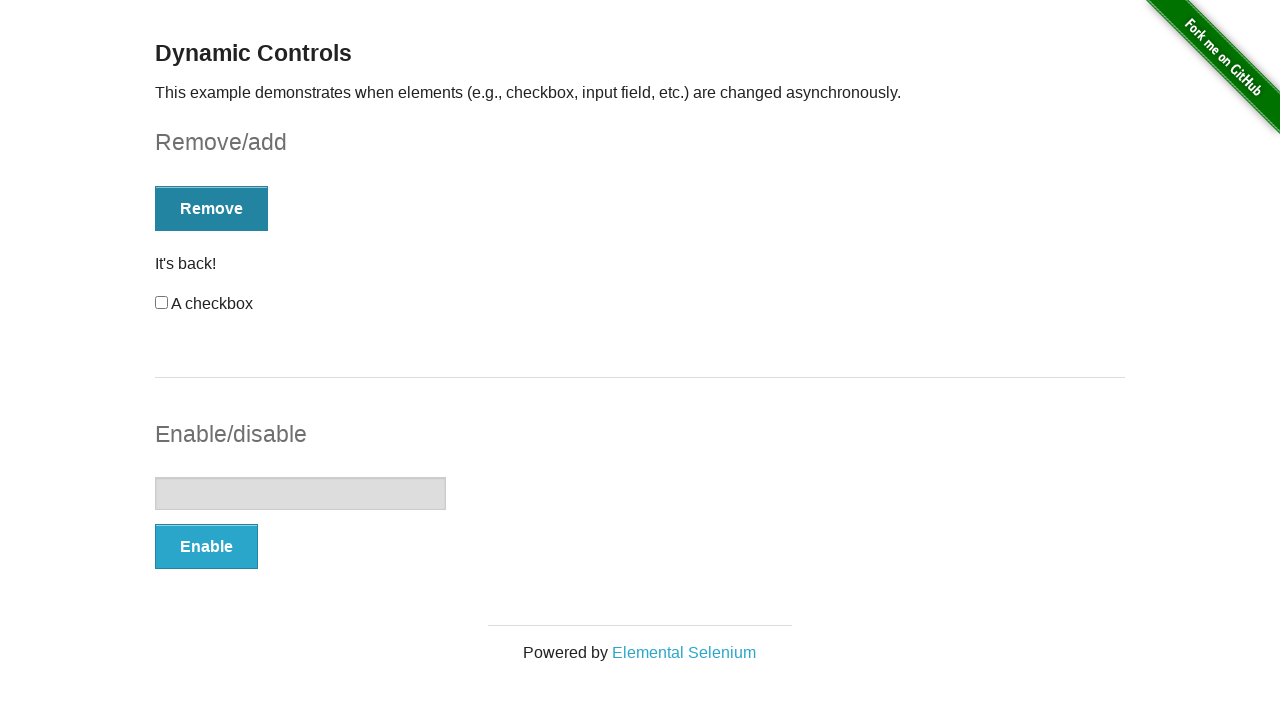